Tests adding a new record to a web table by clicking the add button and filling out a registration form with employee details including first name, last name, email, age, and department.

Starting URL: https://demoqa.com/webtables

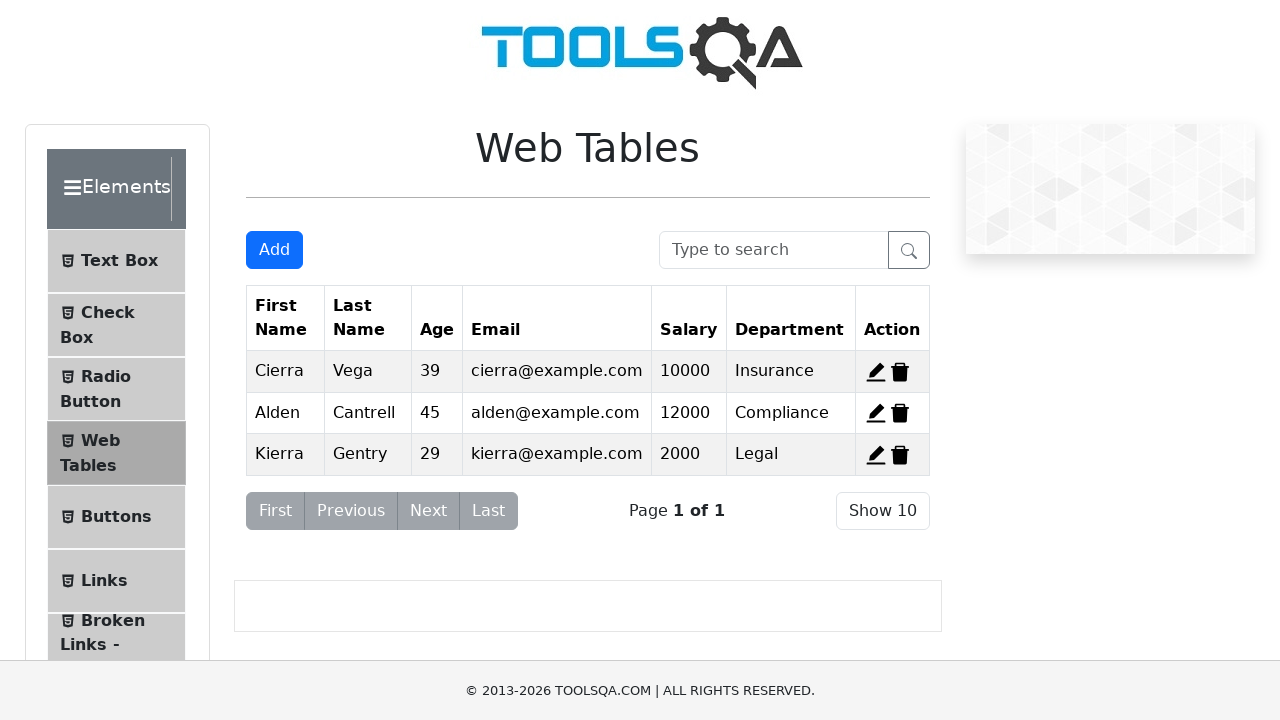

Clicked 'Add New Record' button to open registration form at (274, 250) on #addNewRecordButton
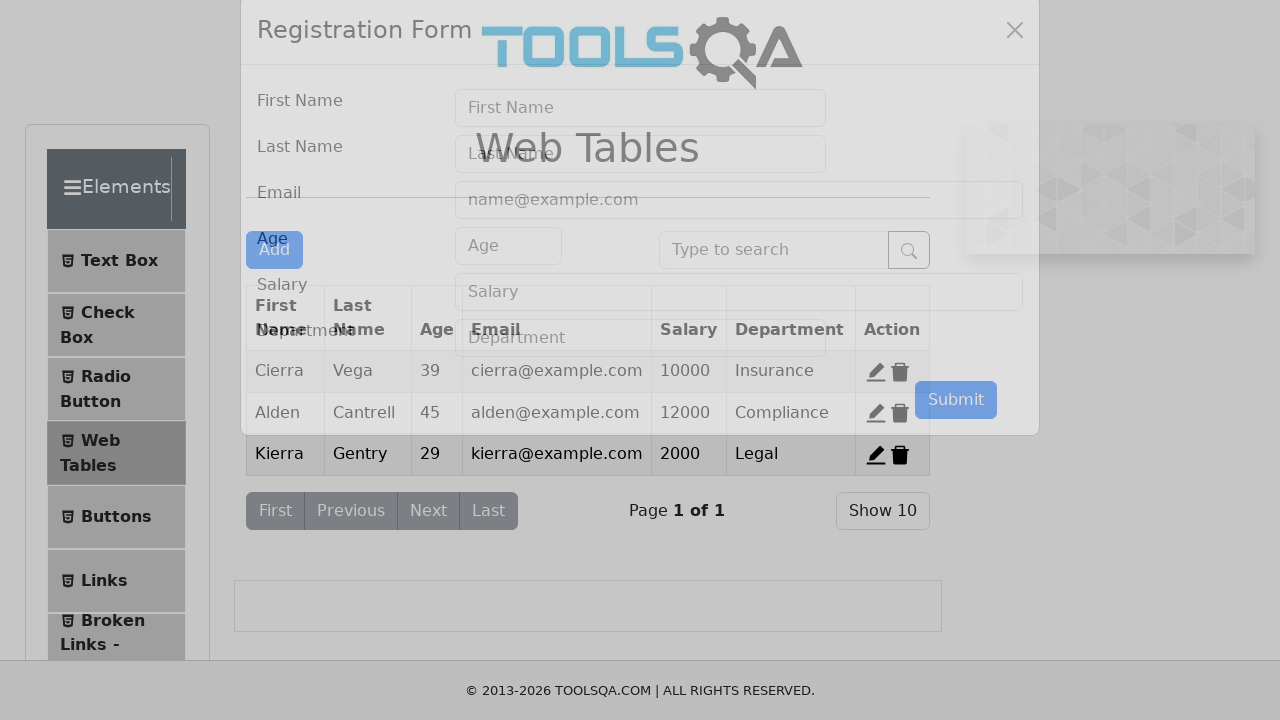

Filled First Name field with 'Marcus' on internal:attr=[placeholder="First Name"i]
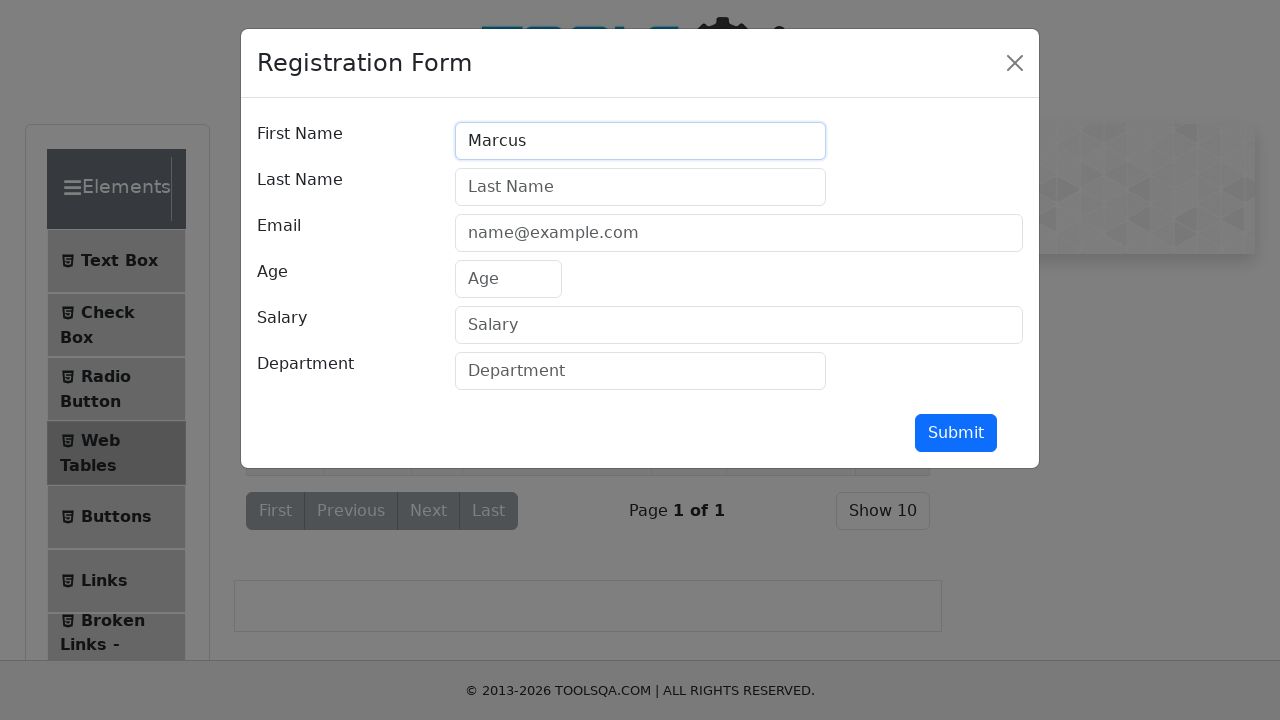

Filled Last Name field with 'Johnson' on internal:attr=[placeholder="Last Name"i]
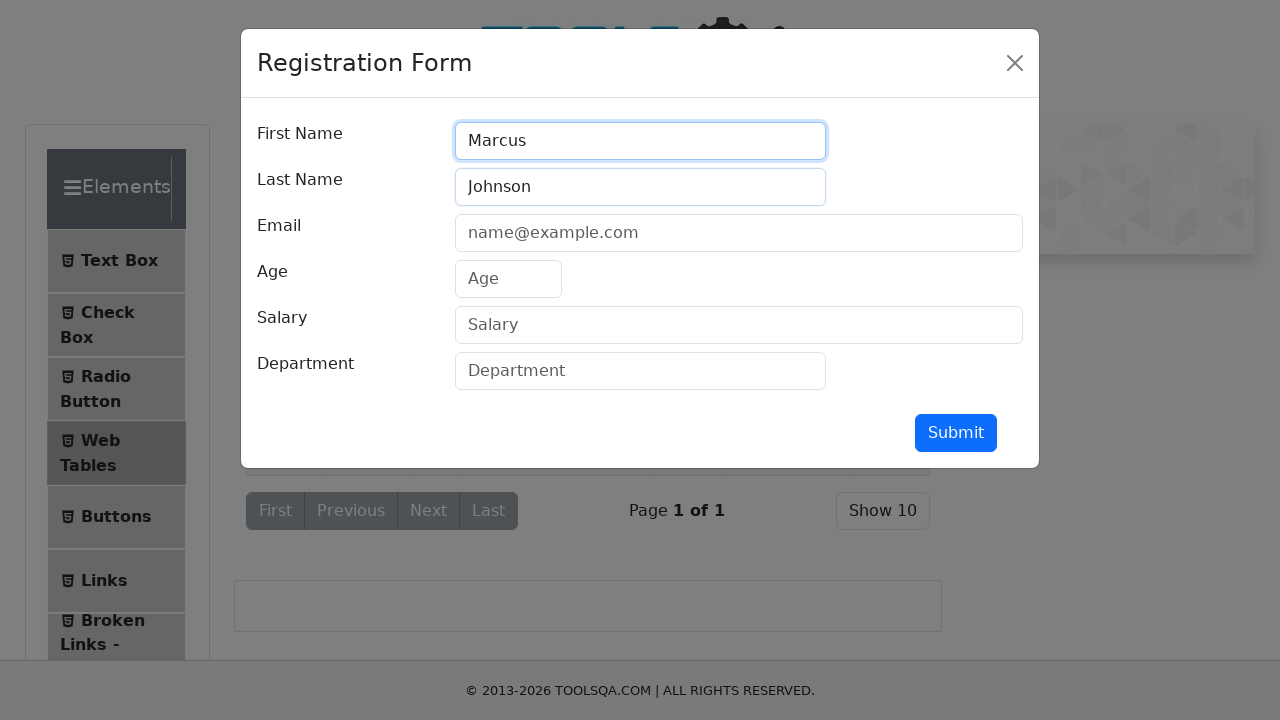

Filled Email field with 'marcus.johnson@example.com' on internal:attr=[placeholder="name@example.com"i]
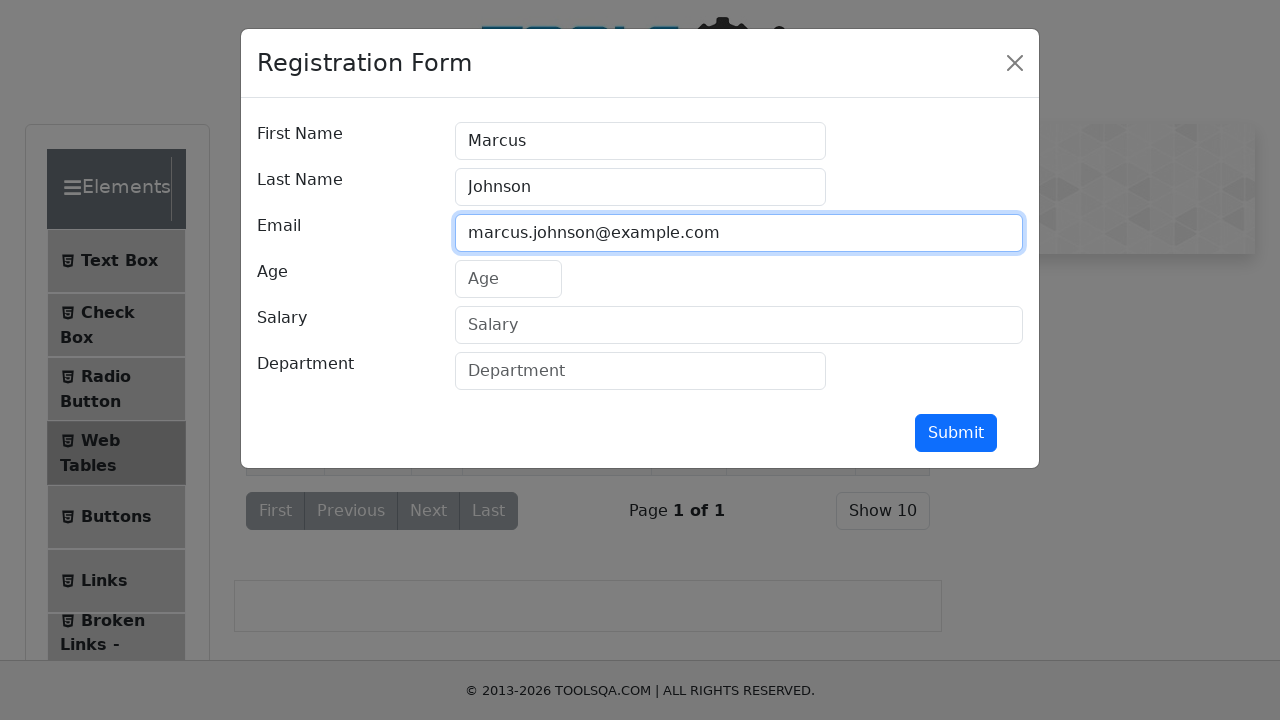

Filled Age field with '32' on internal:attr=[placeholder="Age"i]
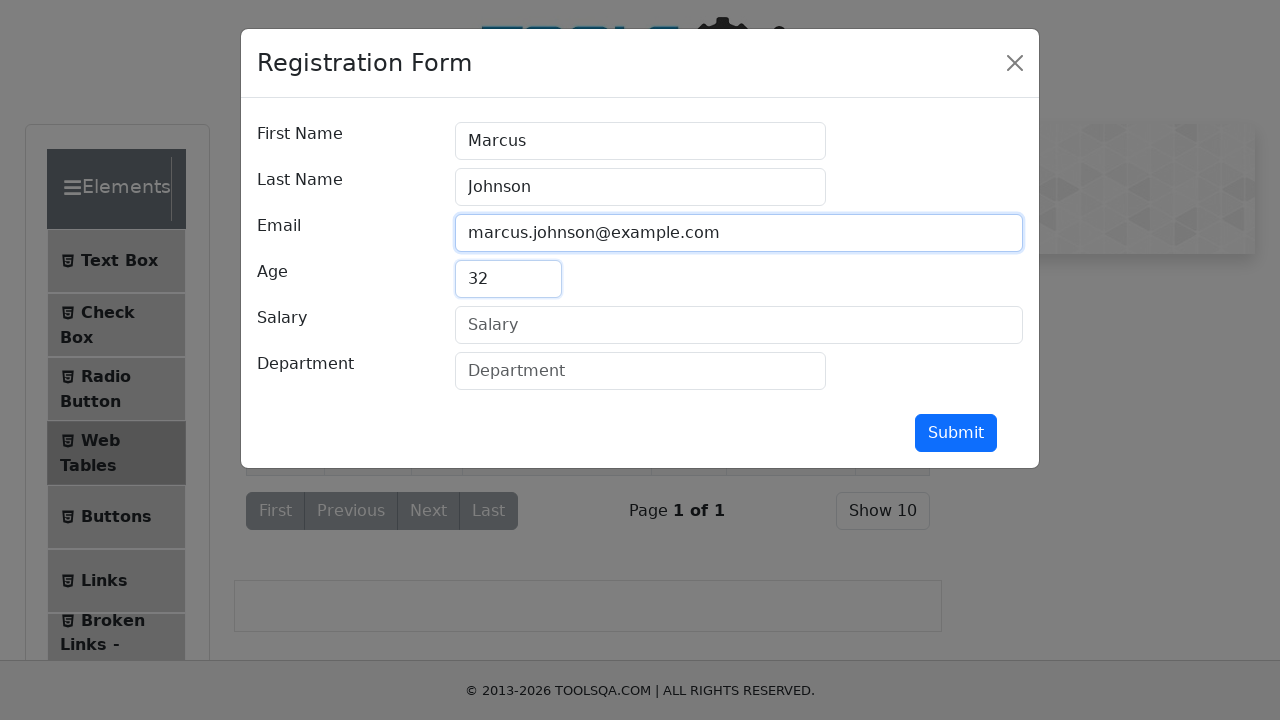

Filled Department field with 'Engineering' on internal:attr=[placeholder="Department"i]
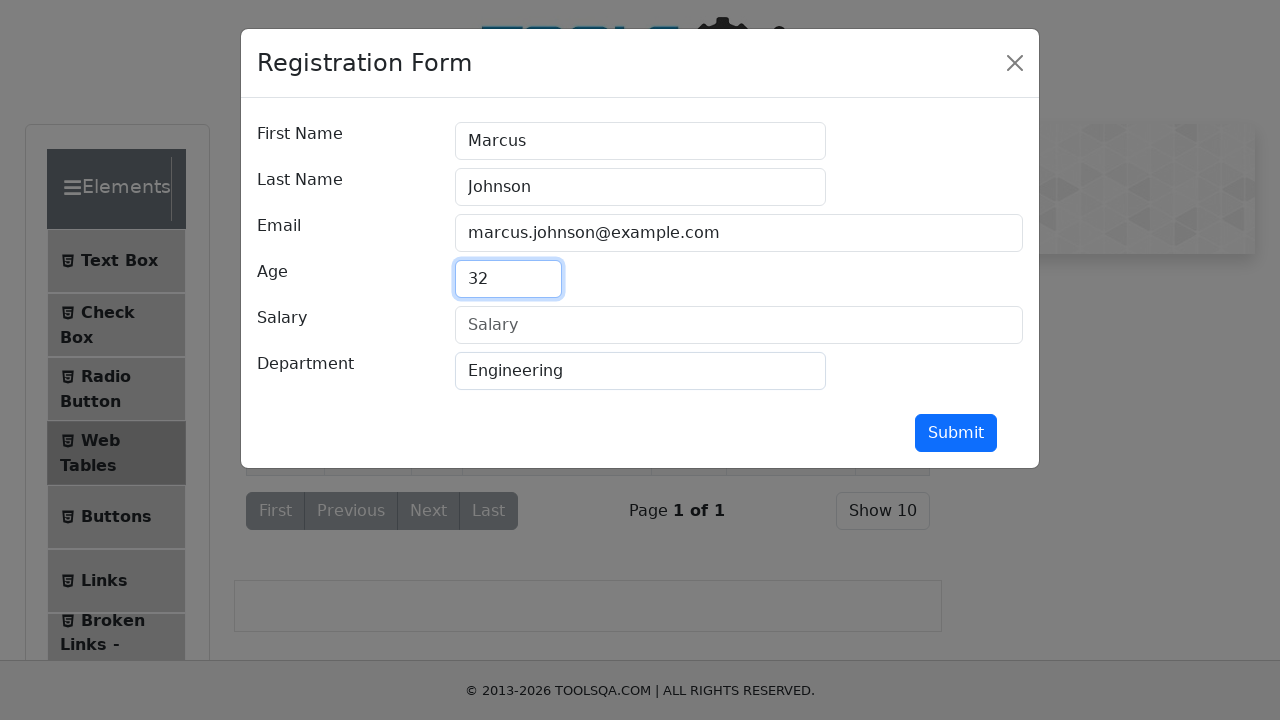

Waited for form to be processed
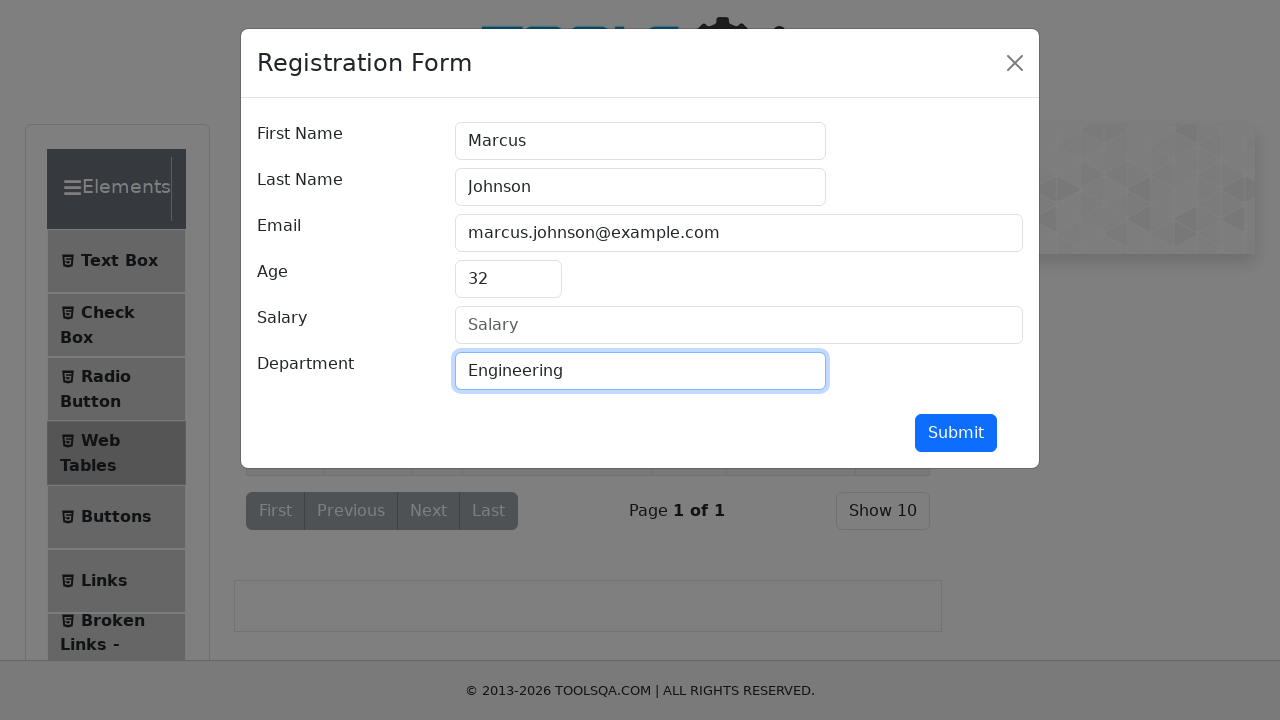

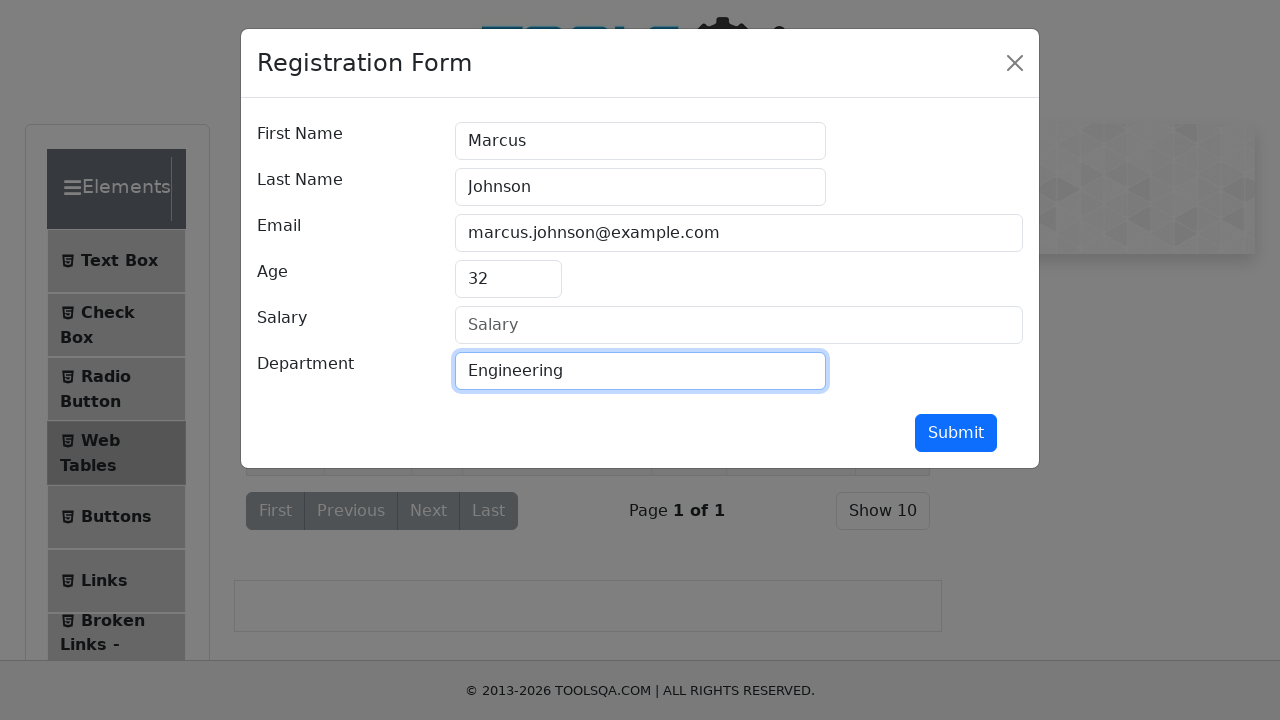